Navigates to the Shifting Content section and clicks on a menu example, then counts the list items on the page

Starting URL: https://the-internet.herokuapp.com/

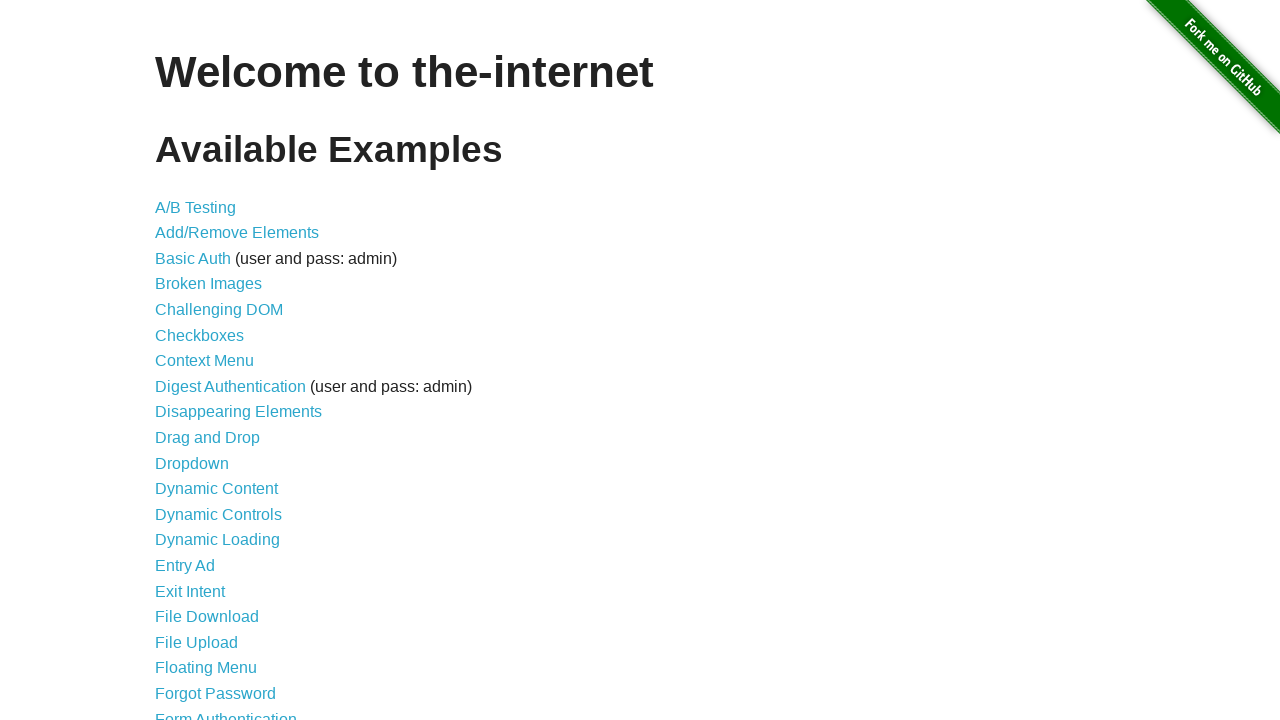

Clicked on 'Shifting Content' link at (212, 523) on text=Shifting Content
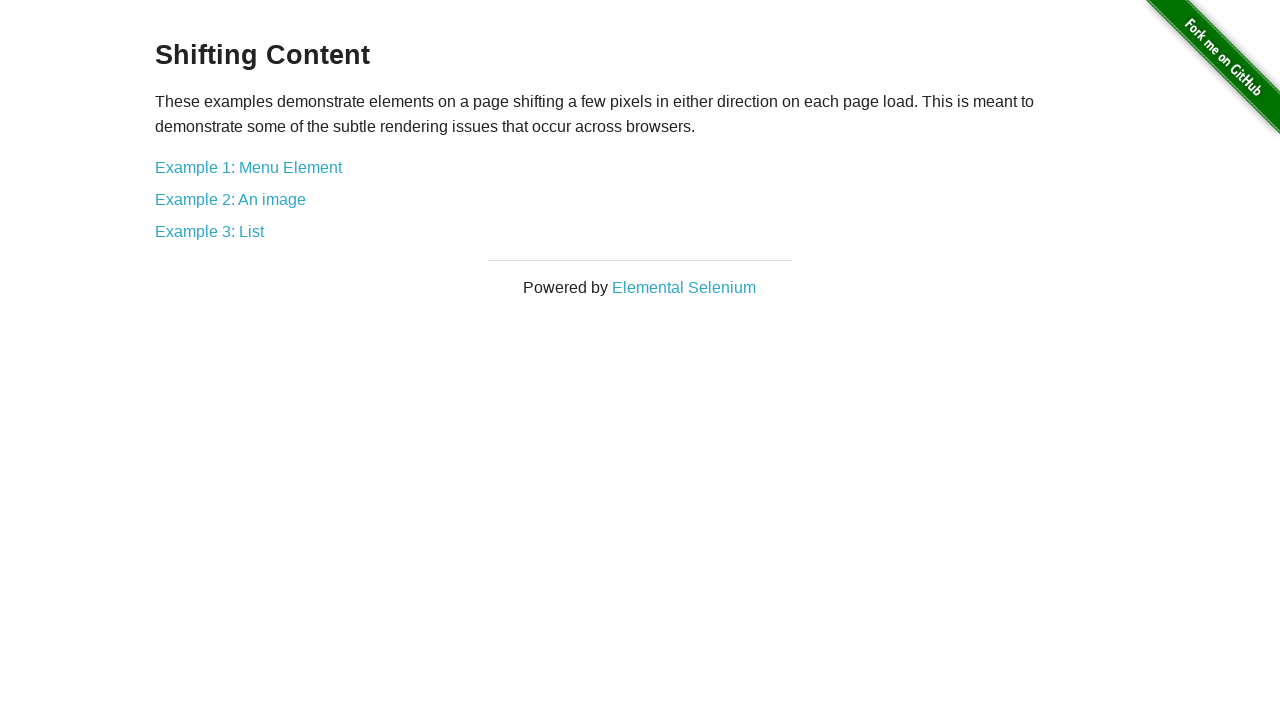

Clicked on the first example link (Menu Element) at (248, 167) on xpath=//*[@id="content"]/div/a[1]
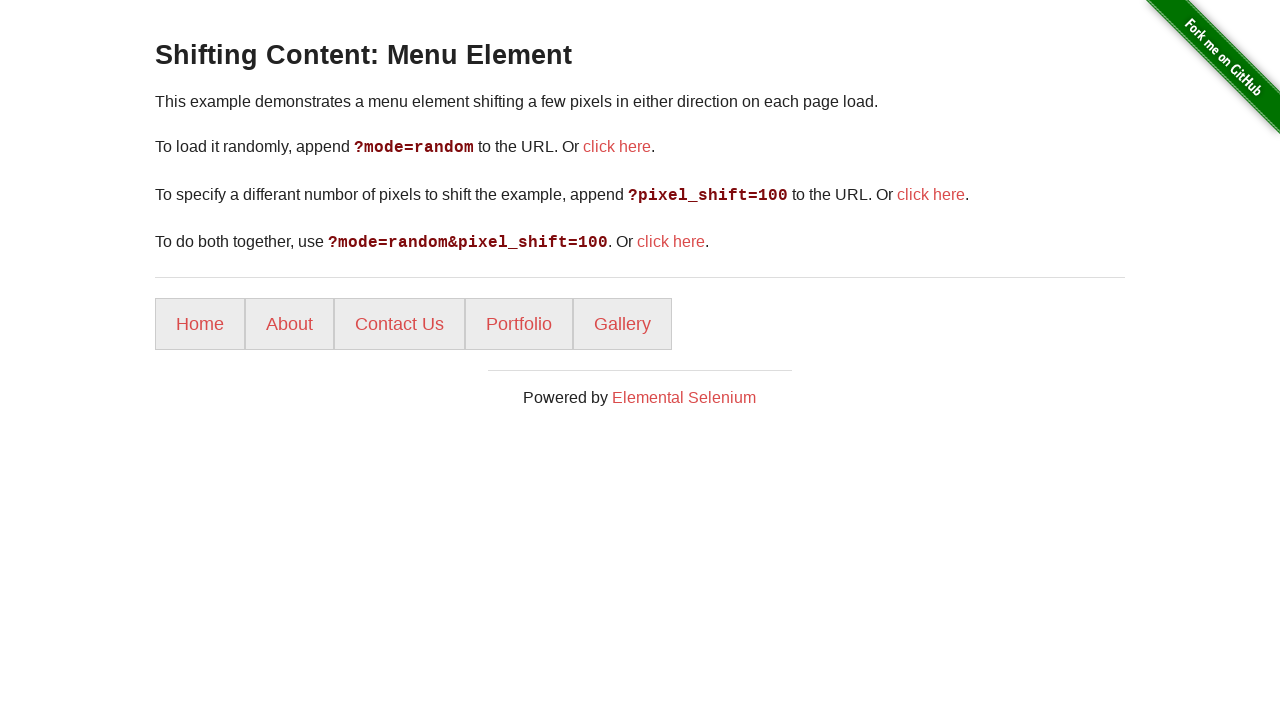

List items loaded on the page
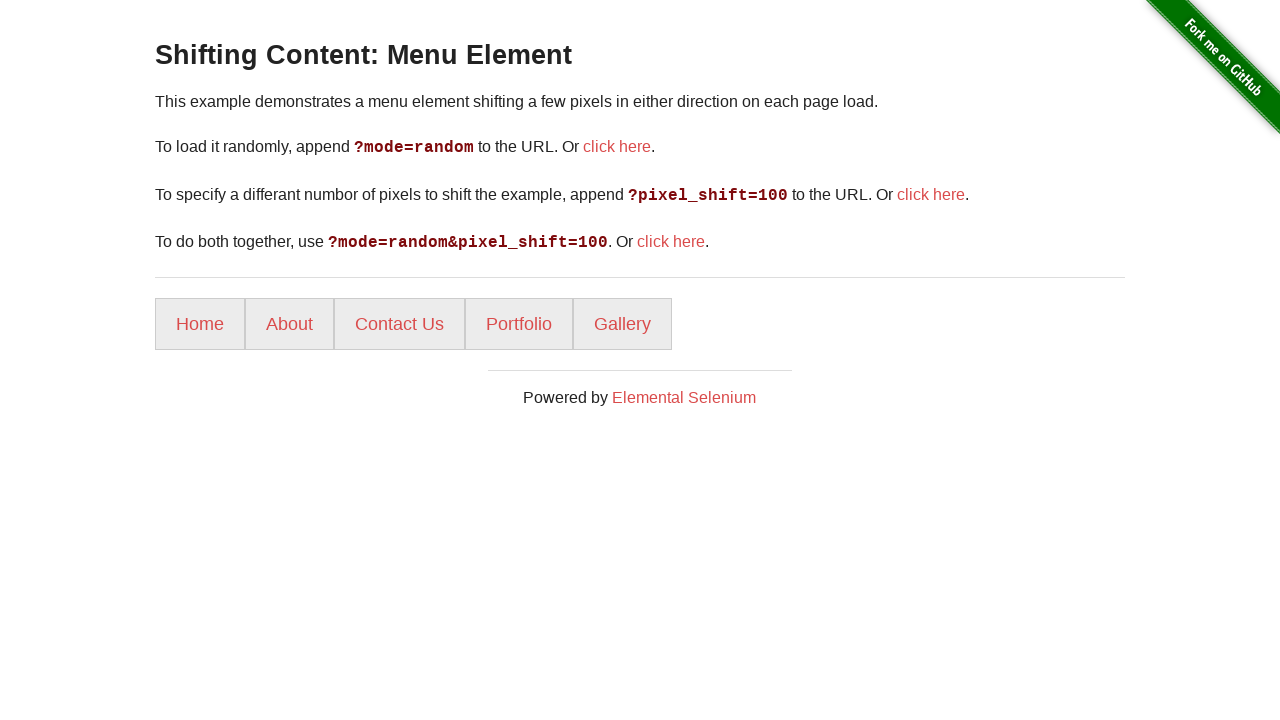

Found 5 list items on the page
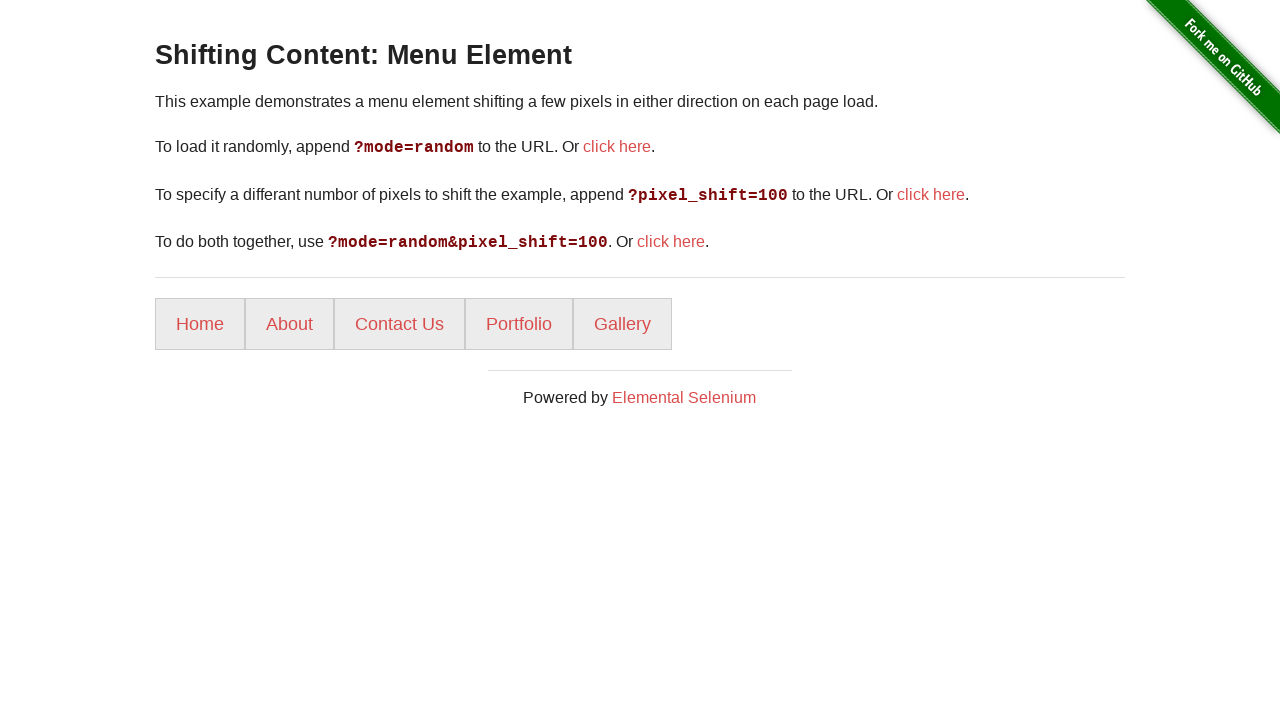

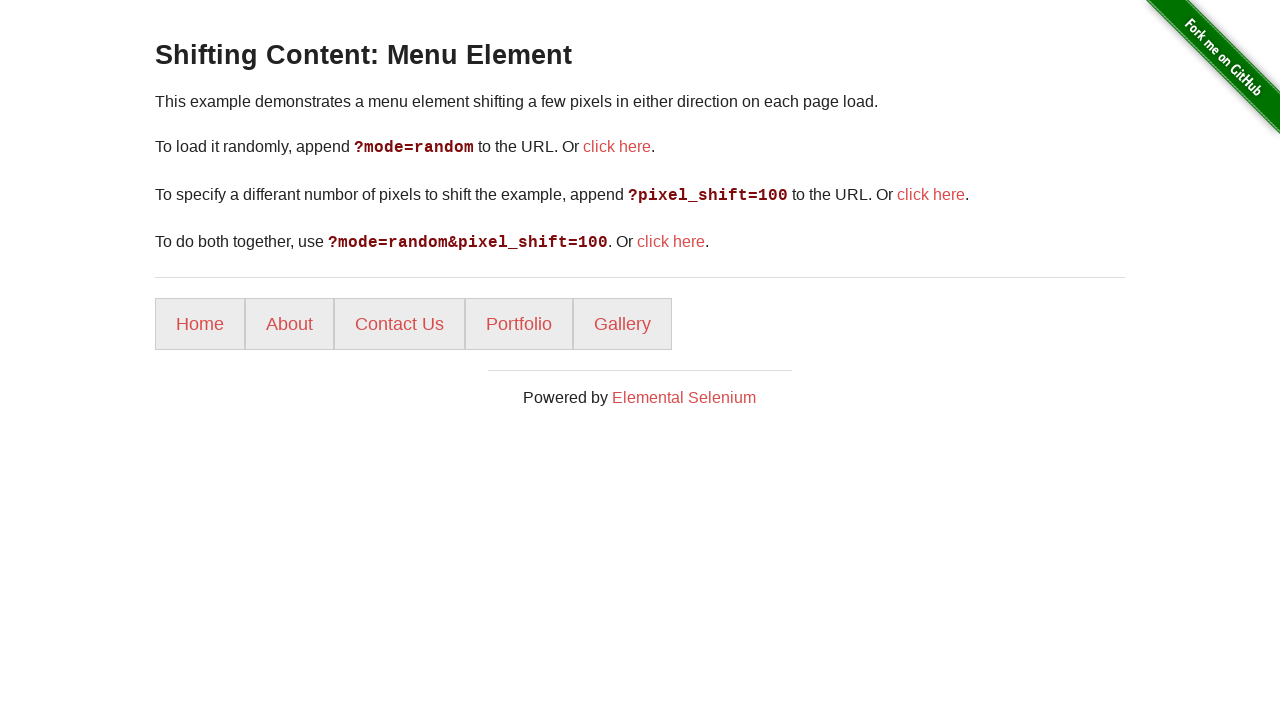